Tests drag and drop functionality on jQuery UI demo page by dragging an element from source to target location

Starting URL: https://jqueryui.com/droppable/

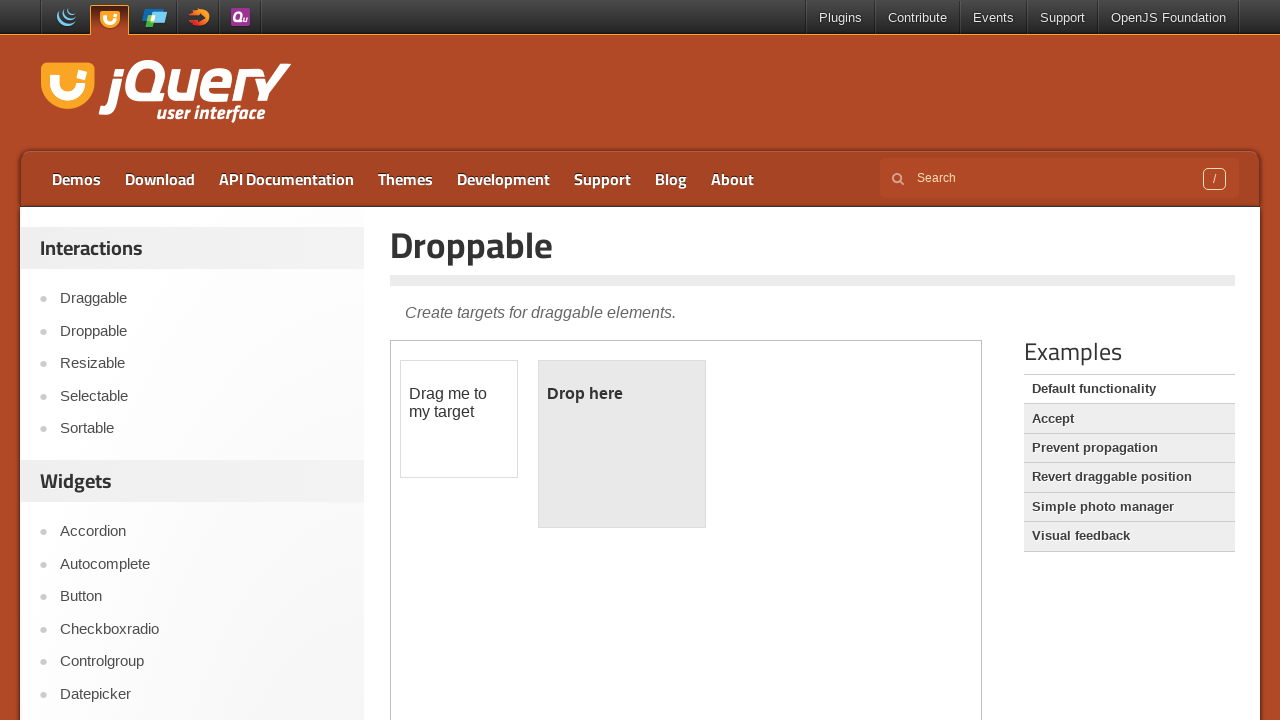

Located iframe containing jQuery UI droppable demo
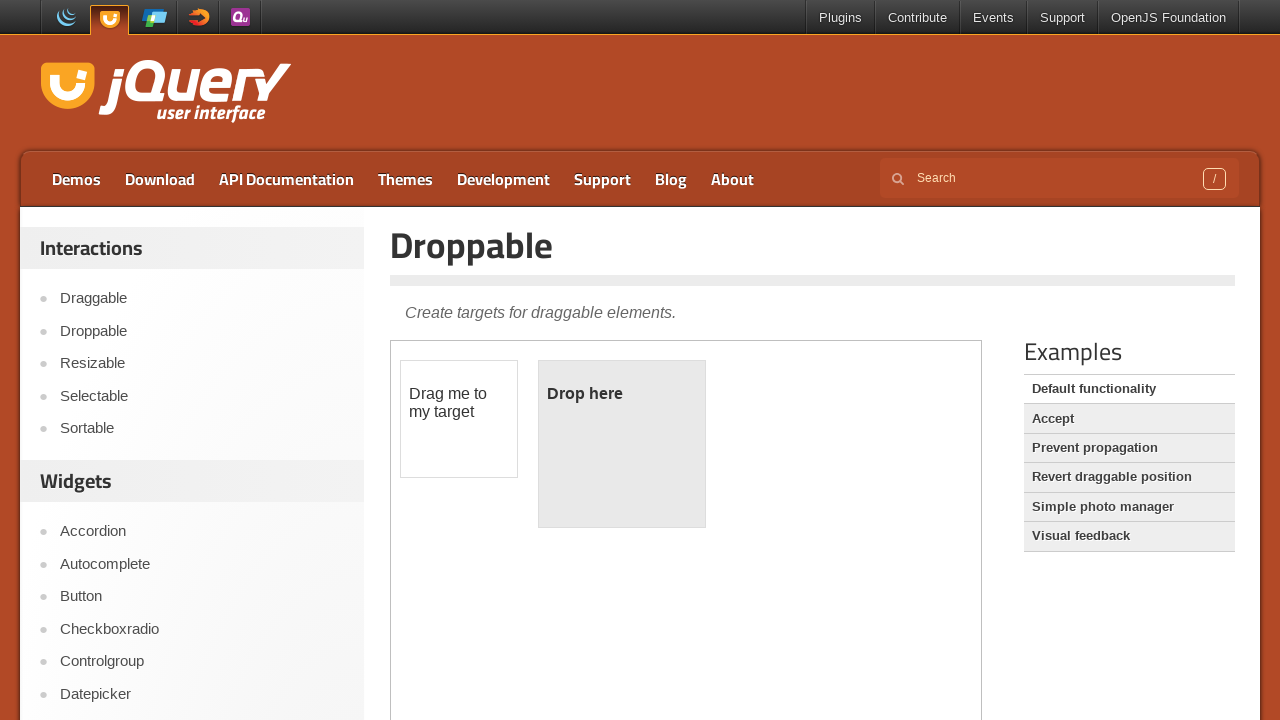

Located draggable source element
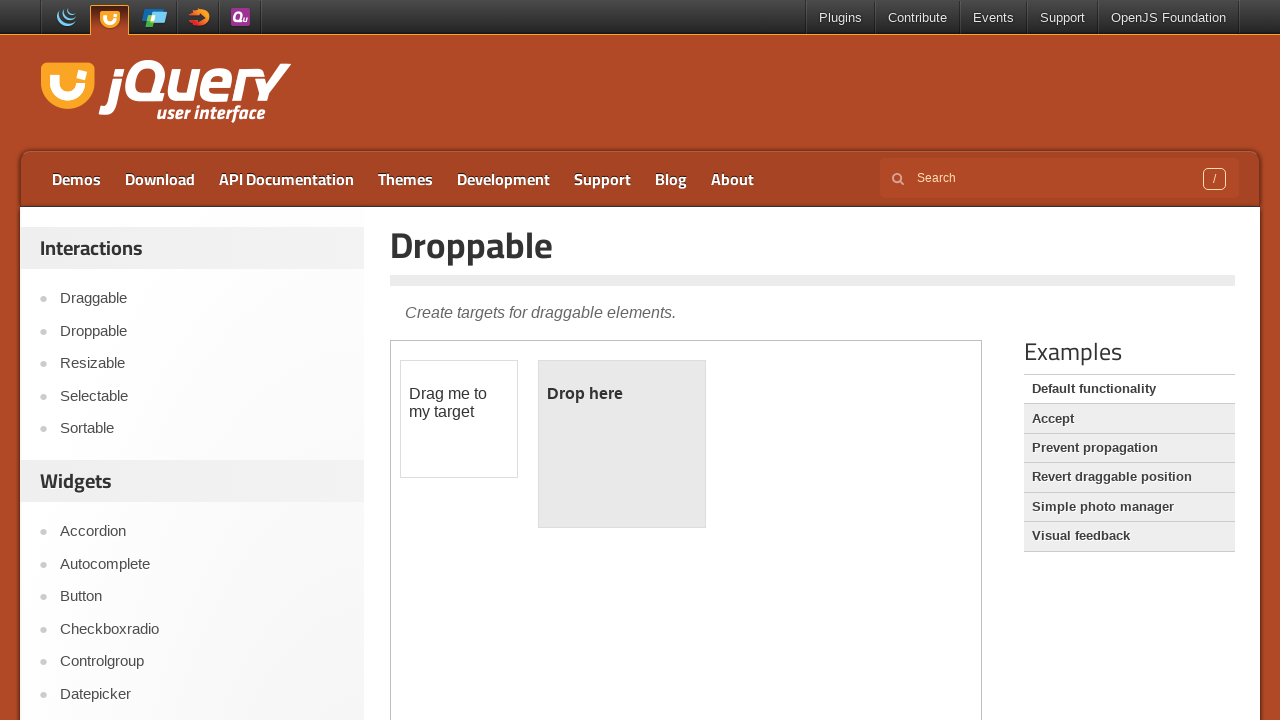

Located droppable target element
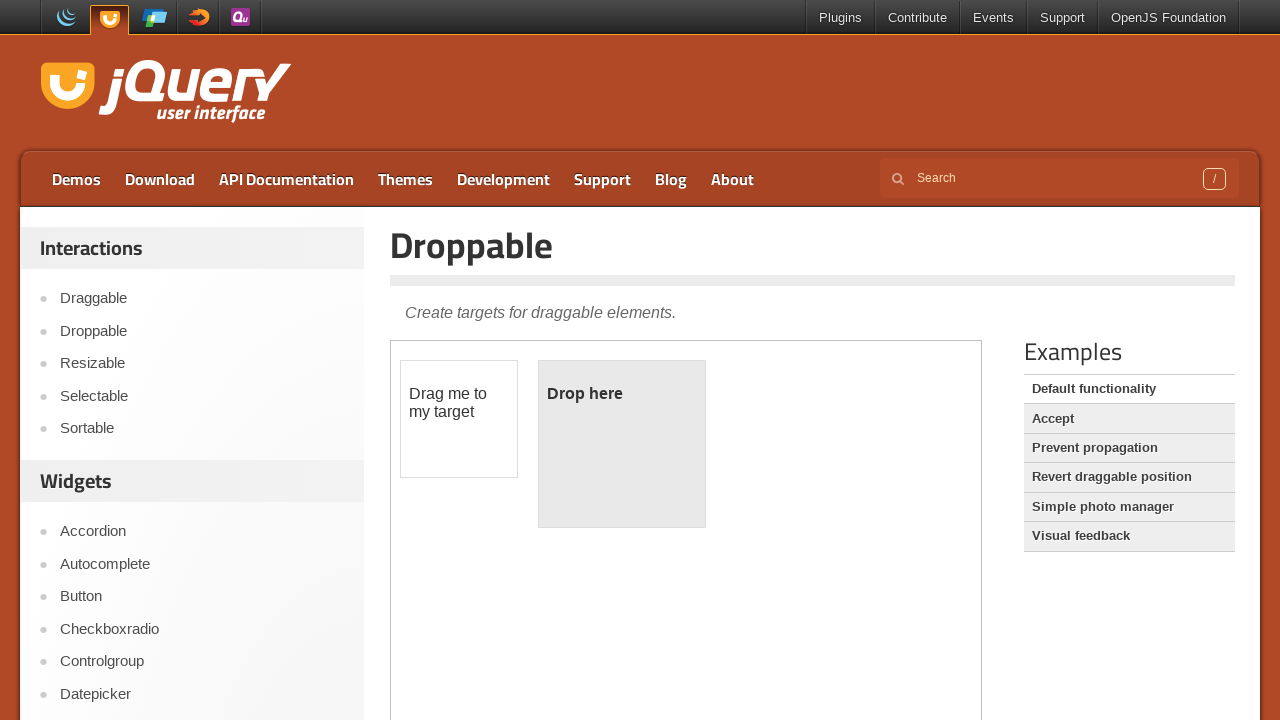

Dragged source element to target location at (622, 444)
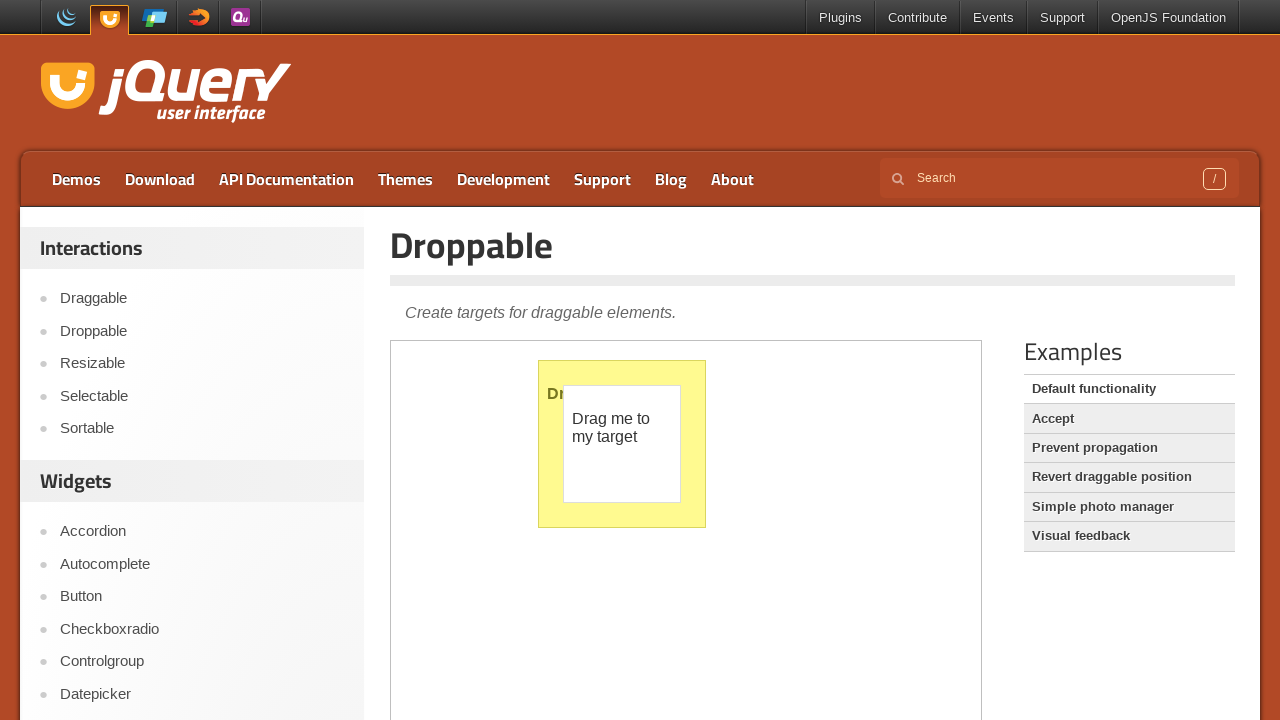

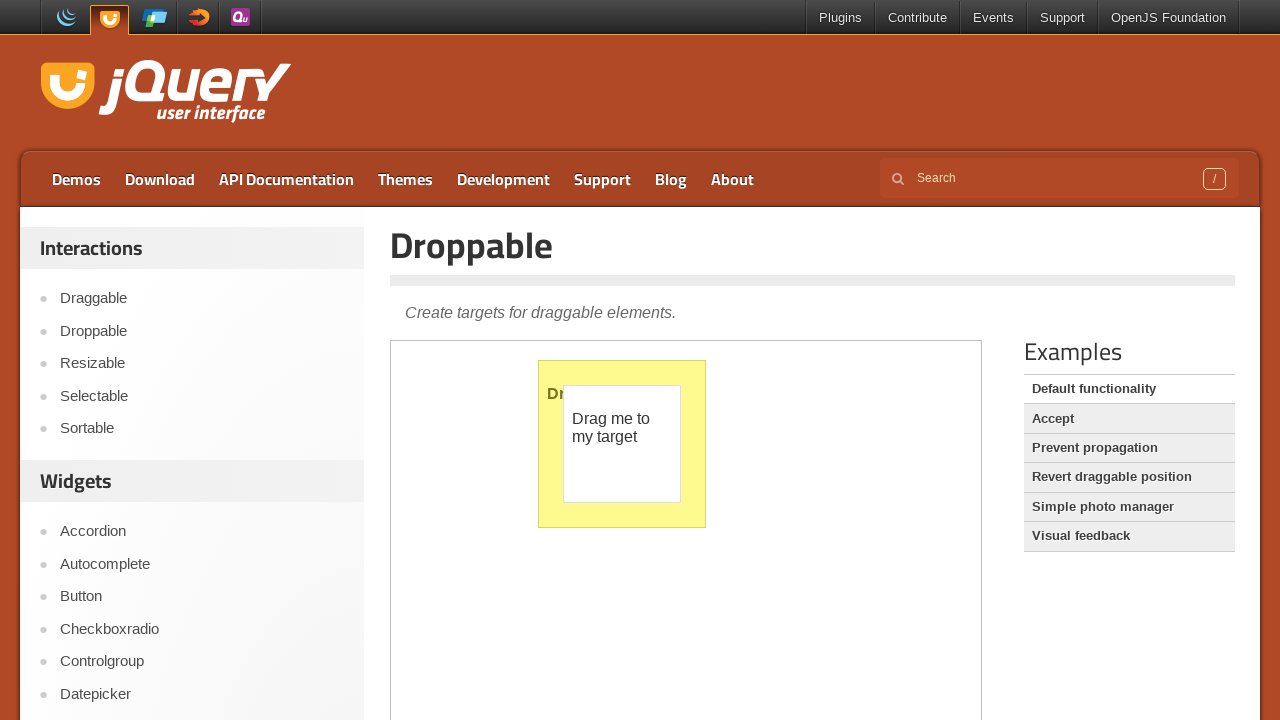